Tests switching between multiple browser windows by clicking a link that opens a new window, getting window handles, and switching between them to verify the correct window is in focus.

Starting URL: http://the-internet.herokuapp.com/windows

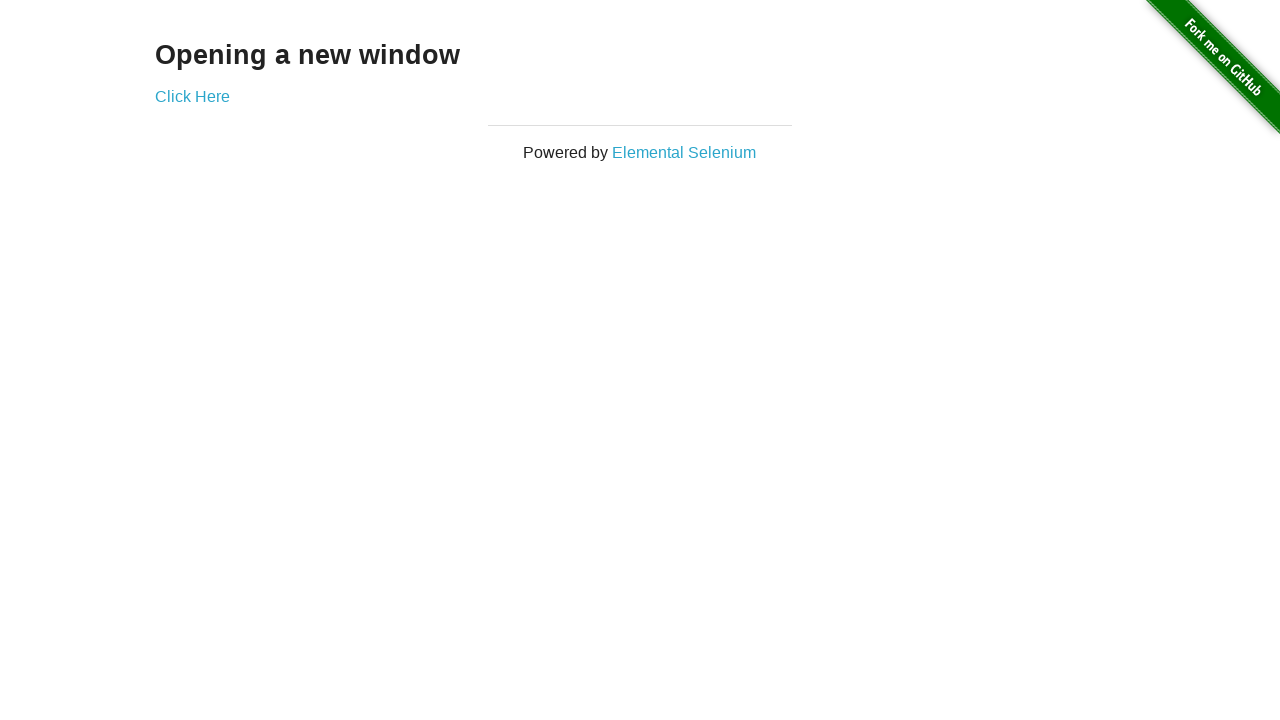

Clicked link to open new window at (192, 96) on .example a
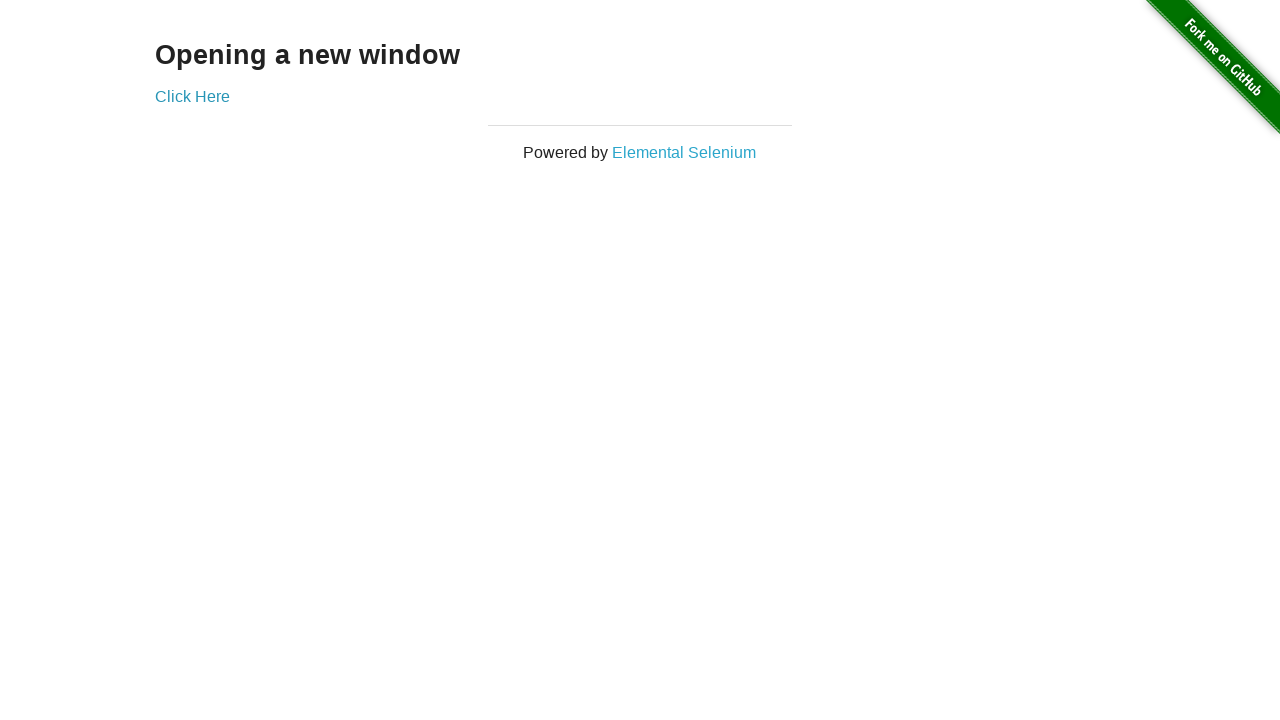

New window opened and captured at (192, 96) on .example a
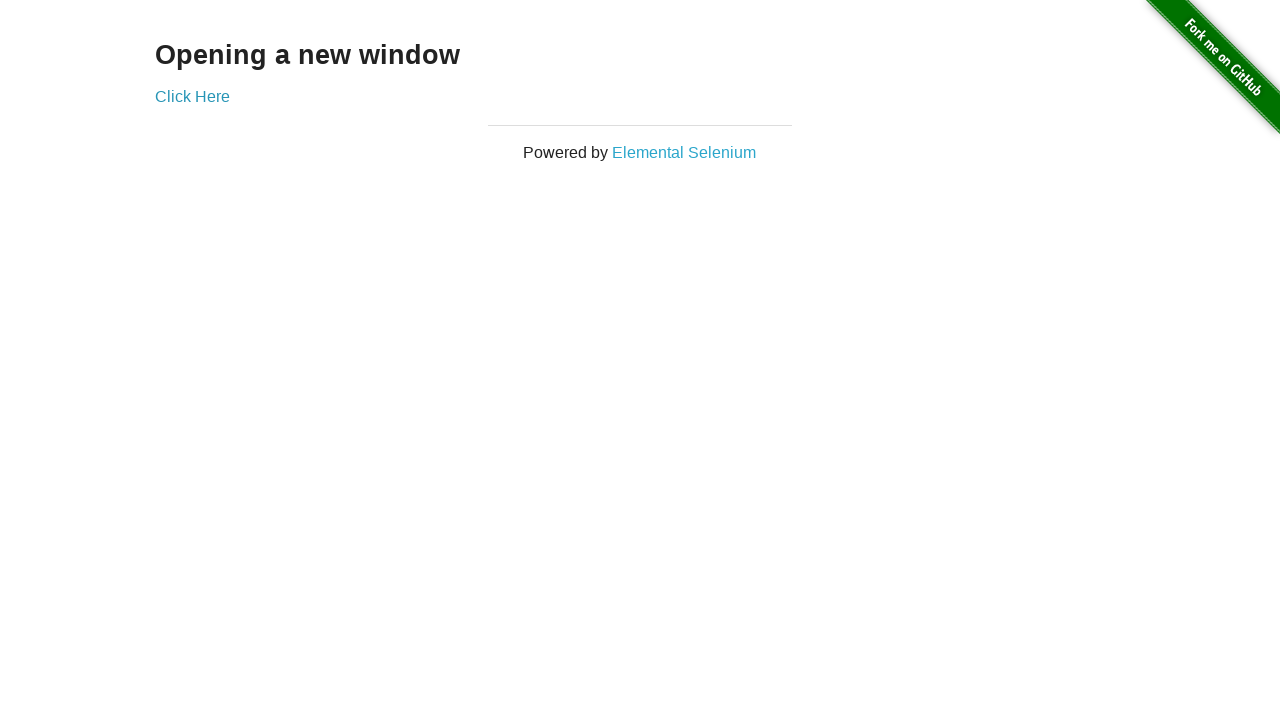

Stored new window page object
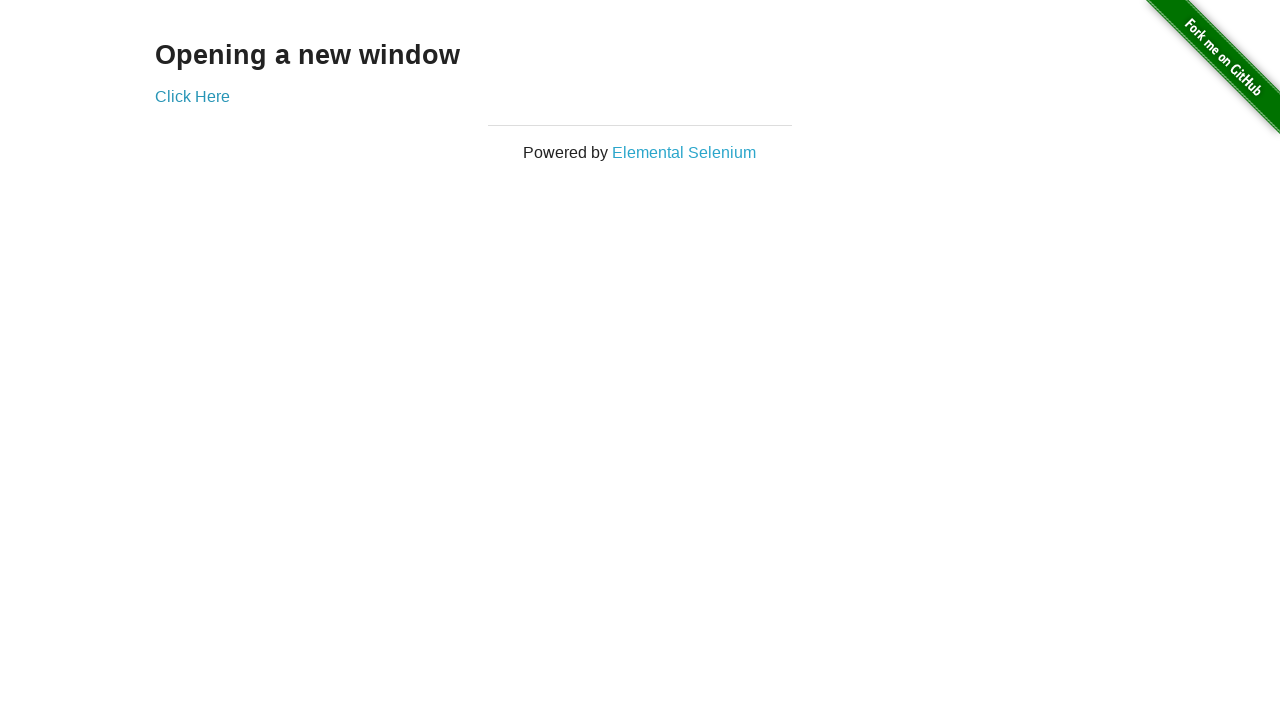

New window page fully loaded
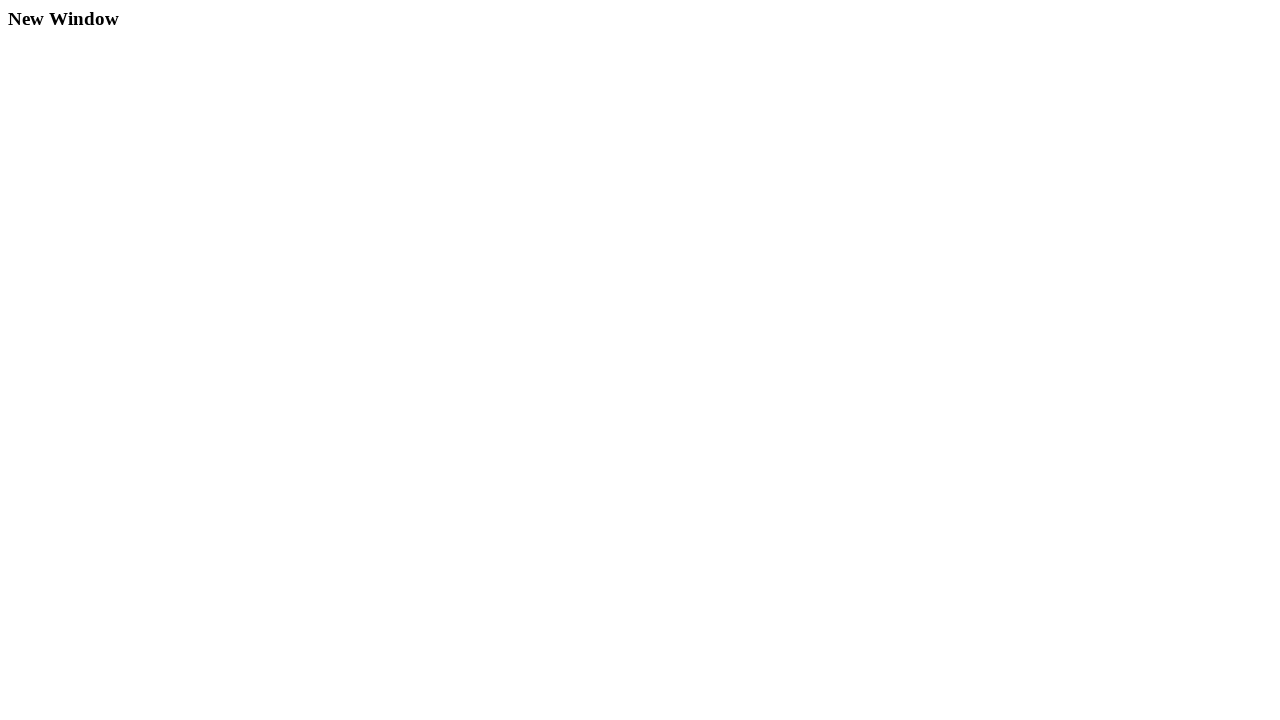

Verified original page title is 'The Internet', not 'New Window'
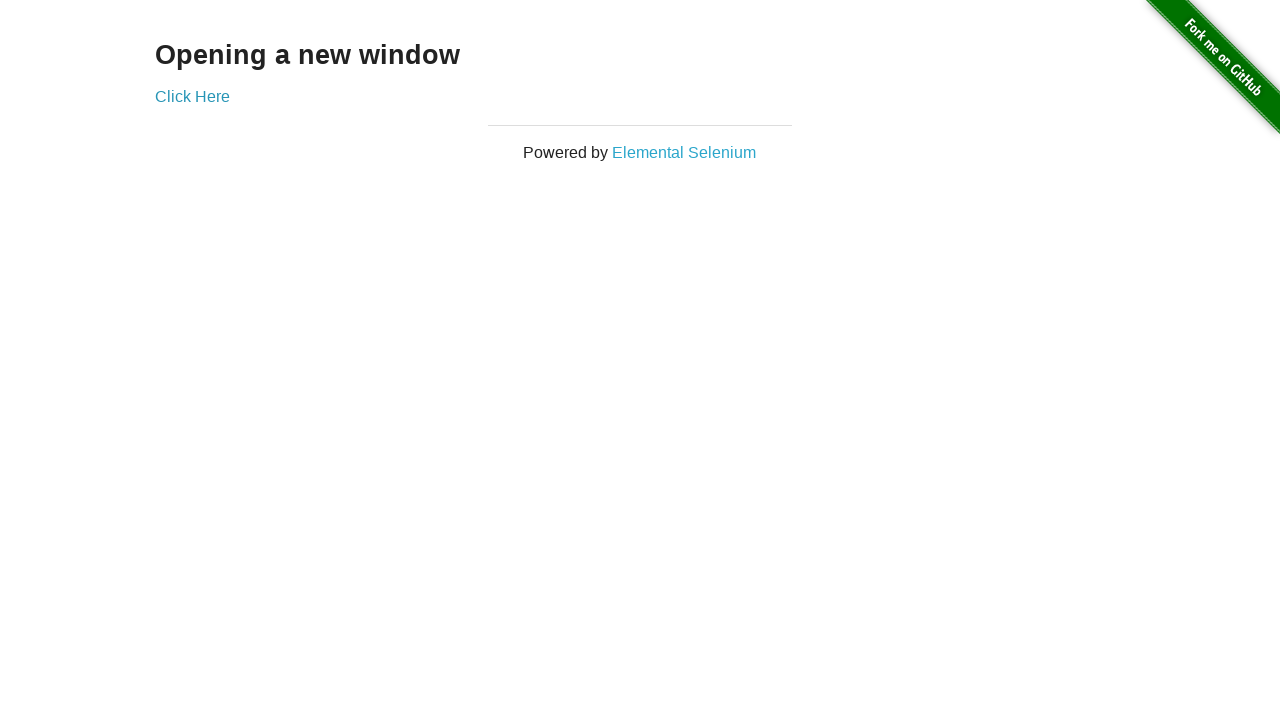

Verified new window title is 'New Window'
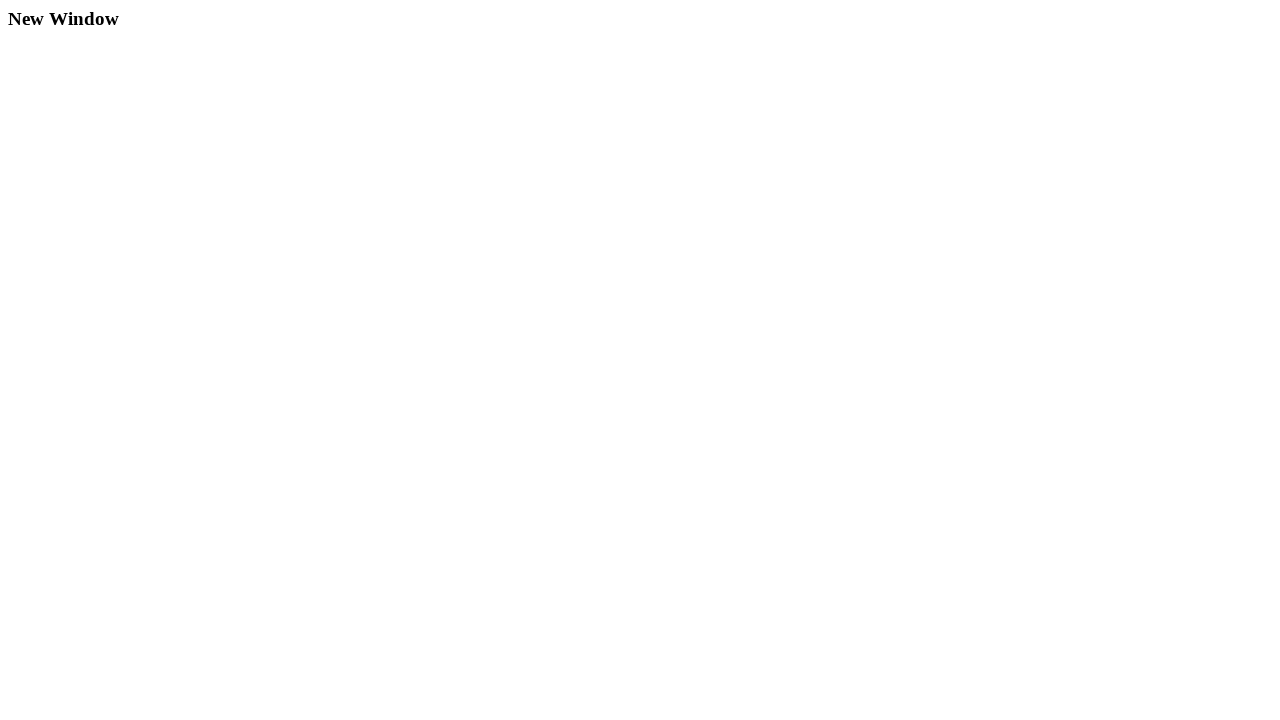

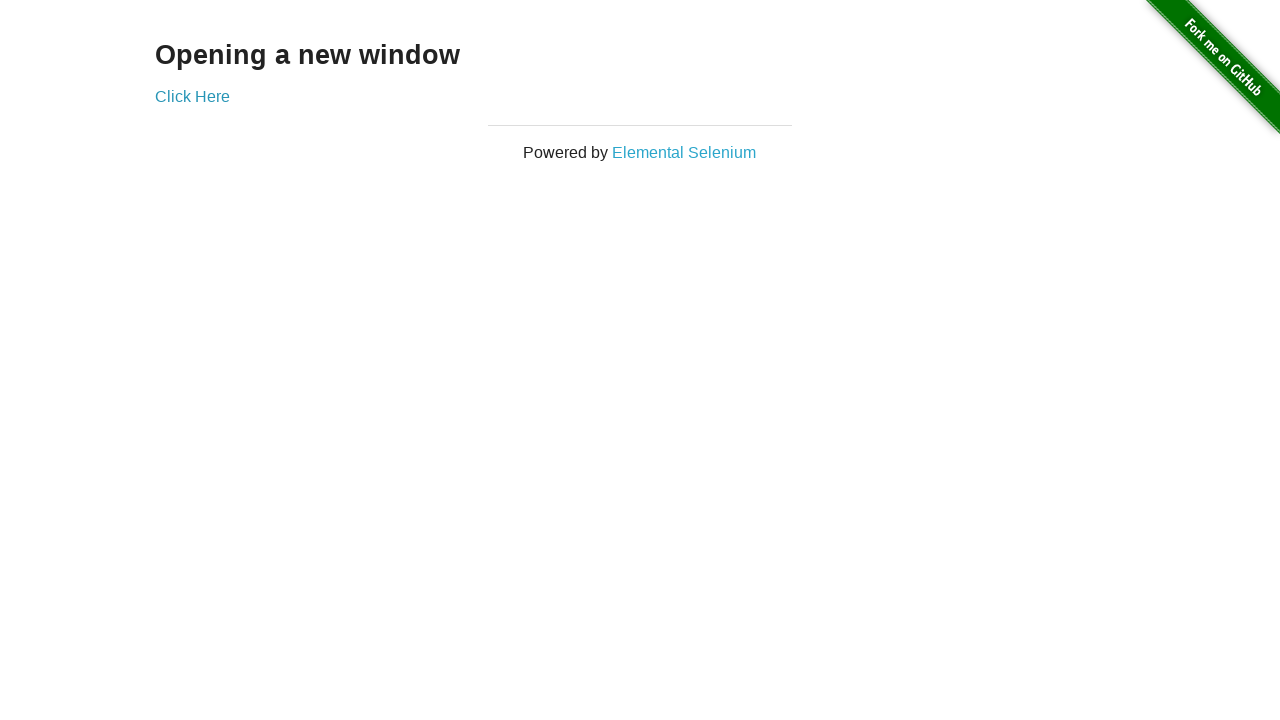